Tests table sorting functionality by clicking the Email column header and verifying the column is sorted in ascending order

Starting URL: http://the-internet.herokuapp.com/tables

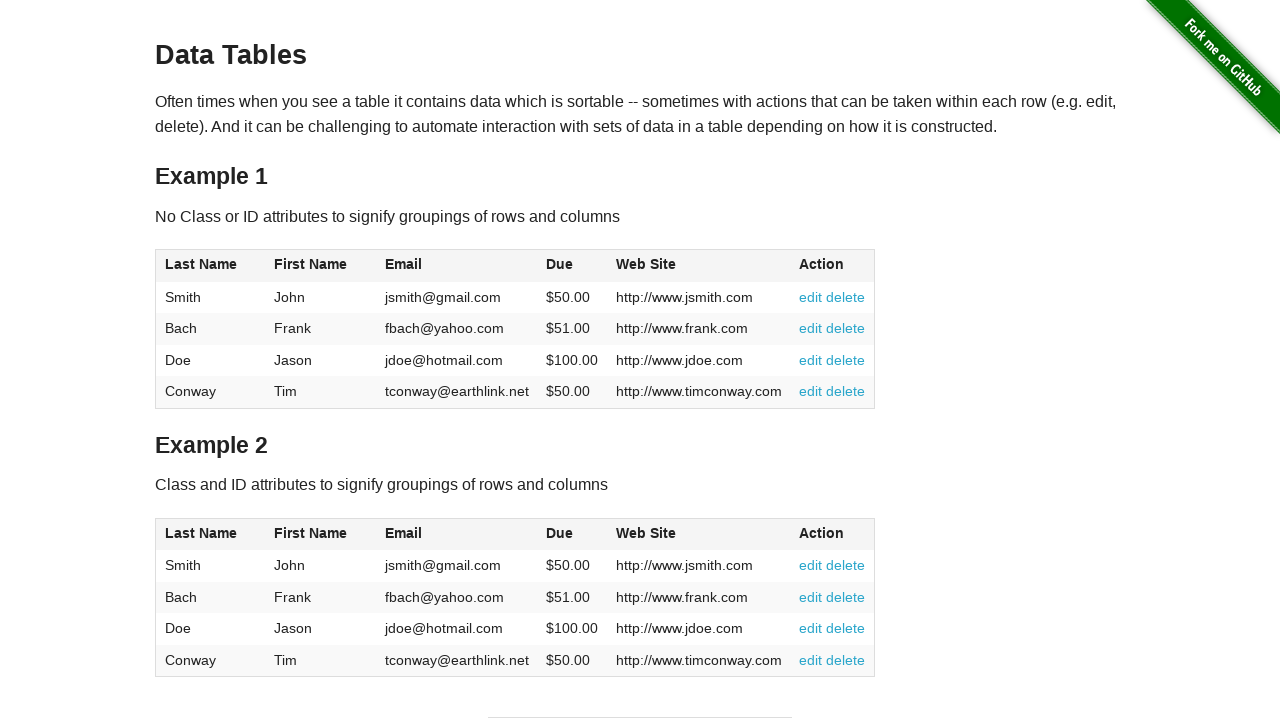

Clicked Email column header to sort table in ascending order at (457, 266) on #table1 thead tr th:nth-of-type(3)
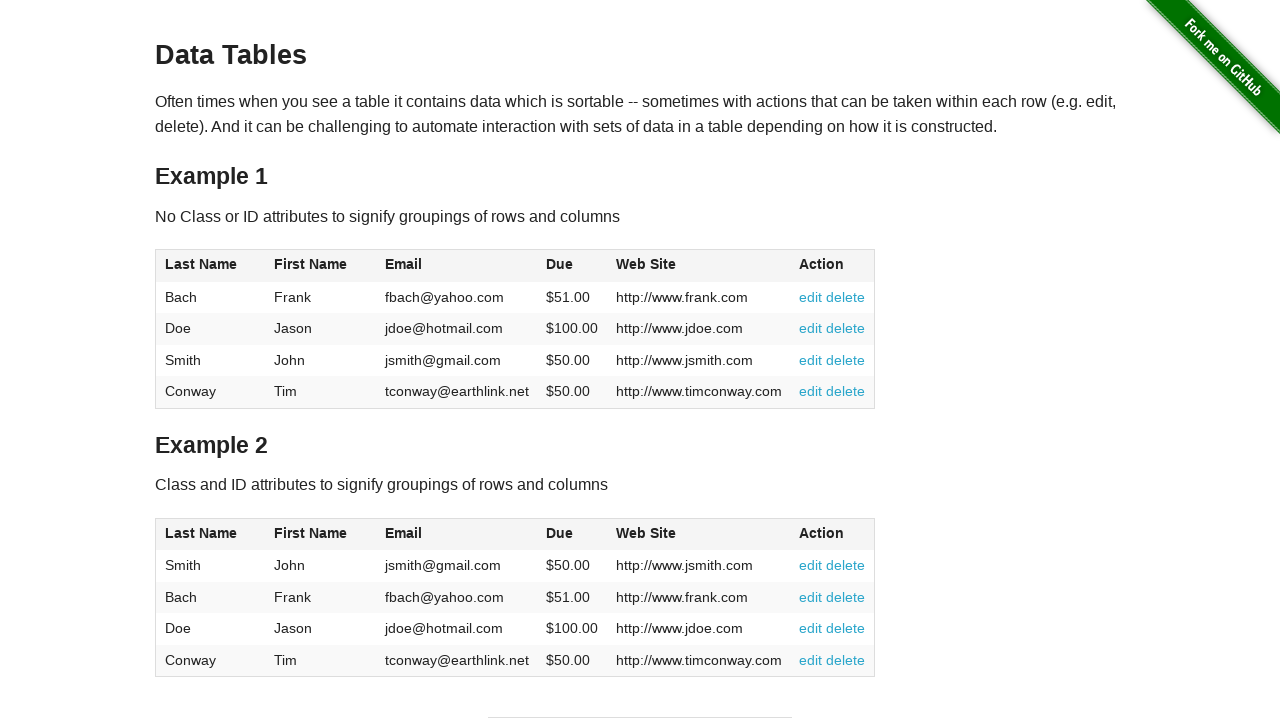

Email column loaded after sorting
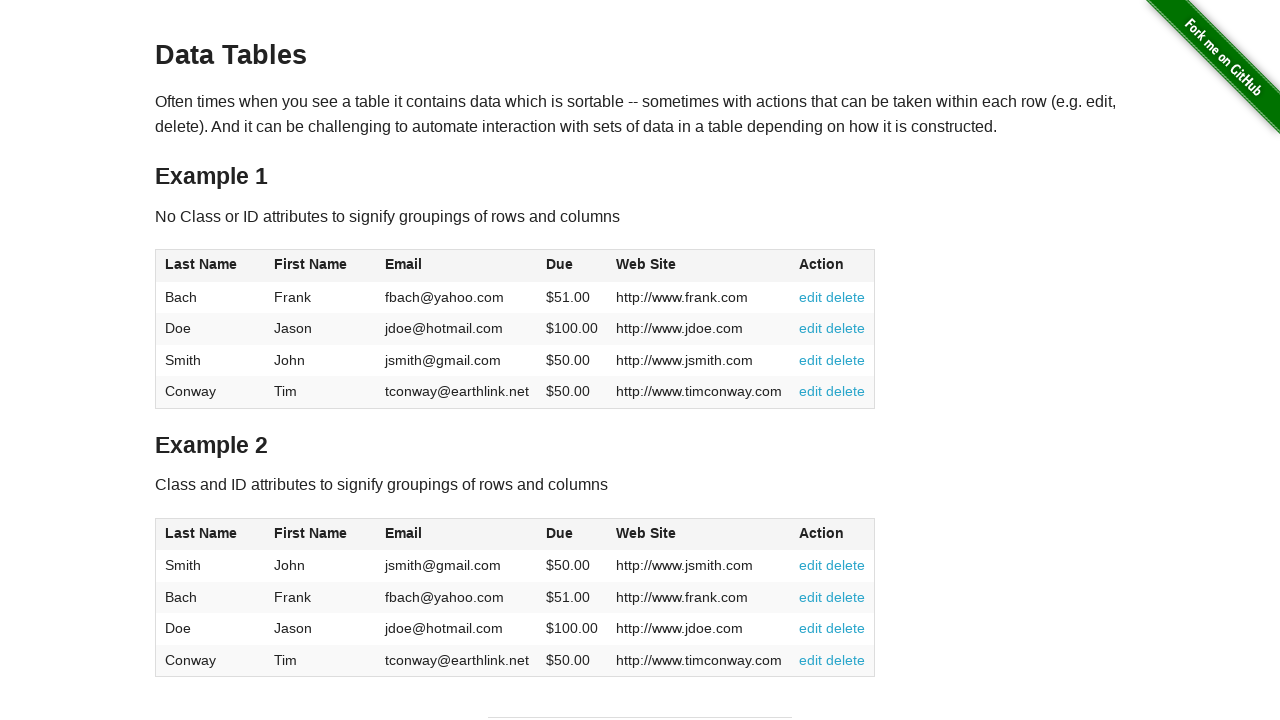

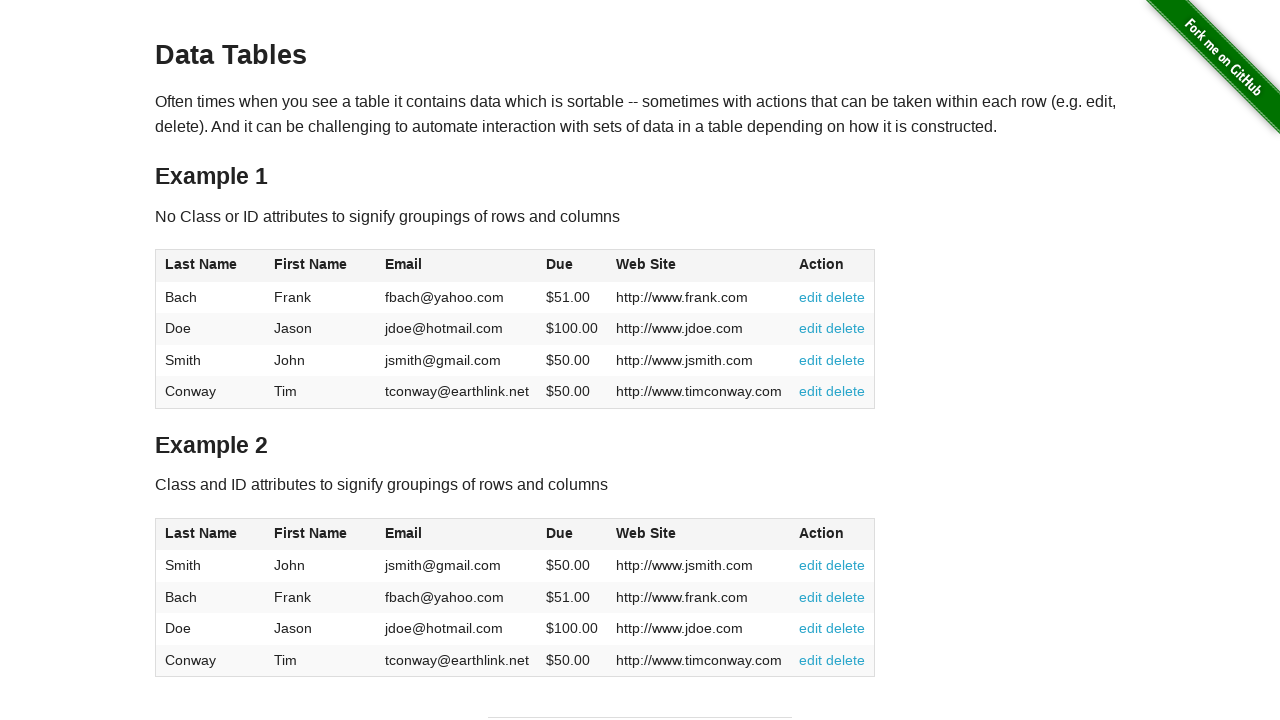